Tests password input field by entering a password, verifying it was entered, then clearing it

Starting URL: https://bonigarcia.dev/selenium-webdriver-java/web-form.html

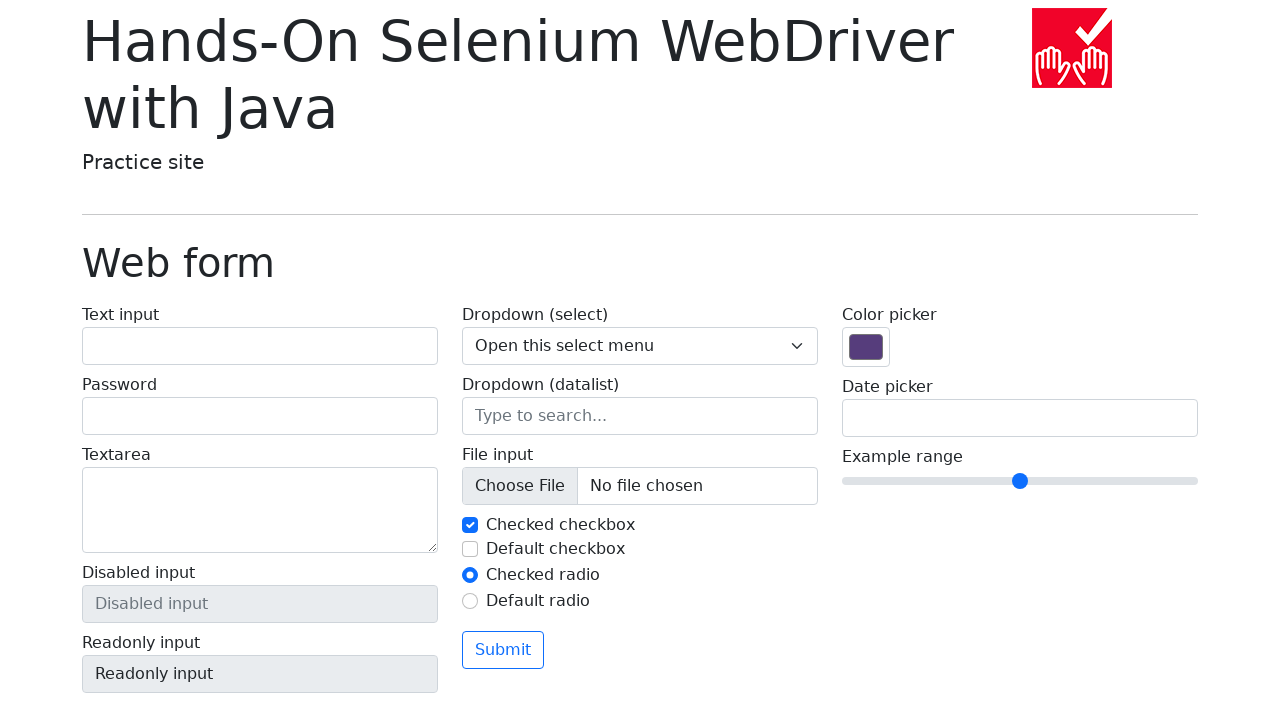

Navigated to web form test page
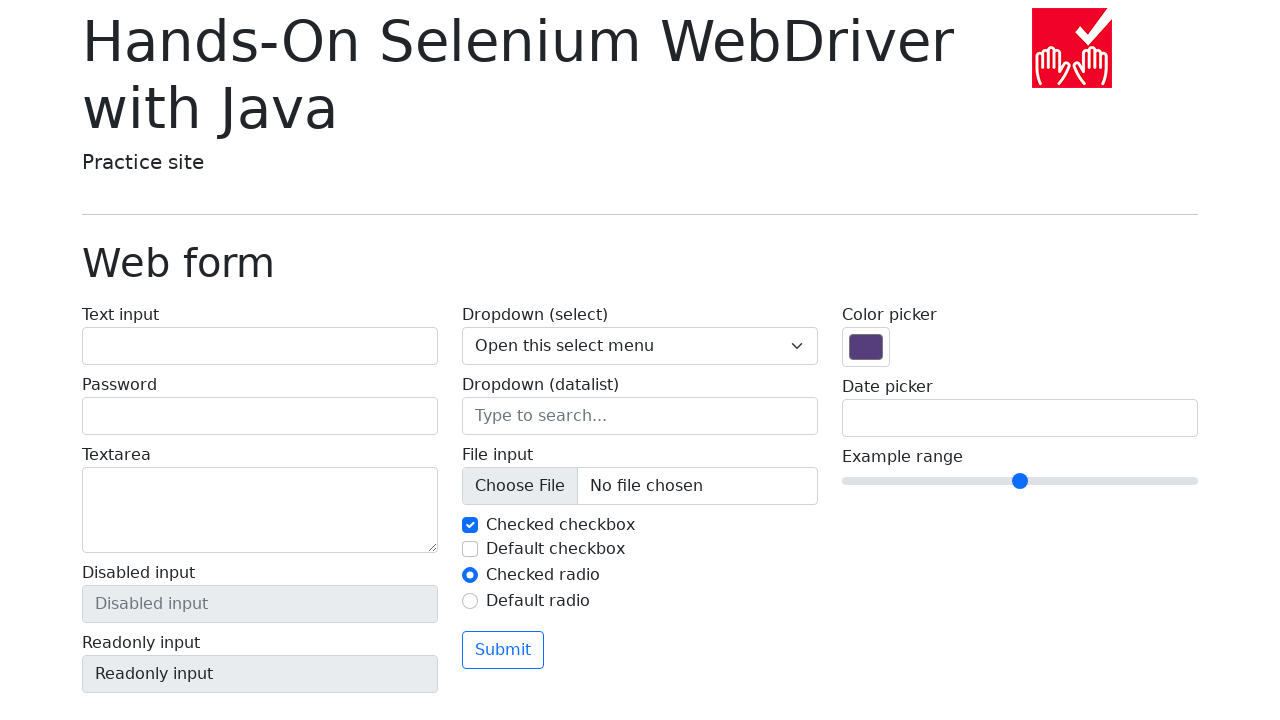

Entered password 'secretPass123' in password field on input[type='password']
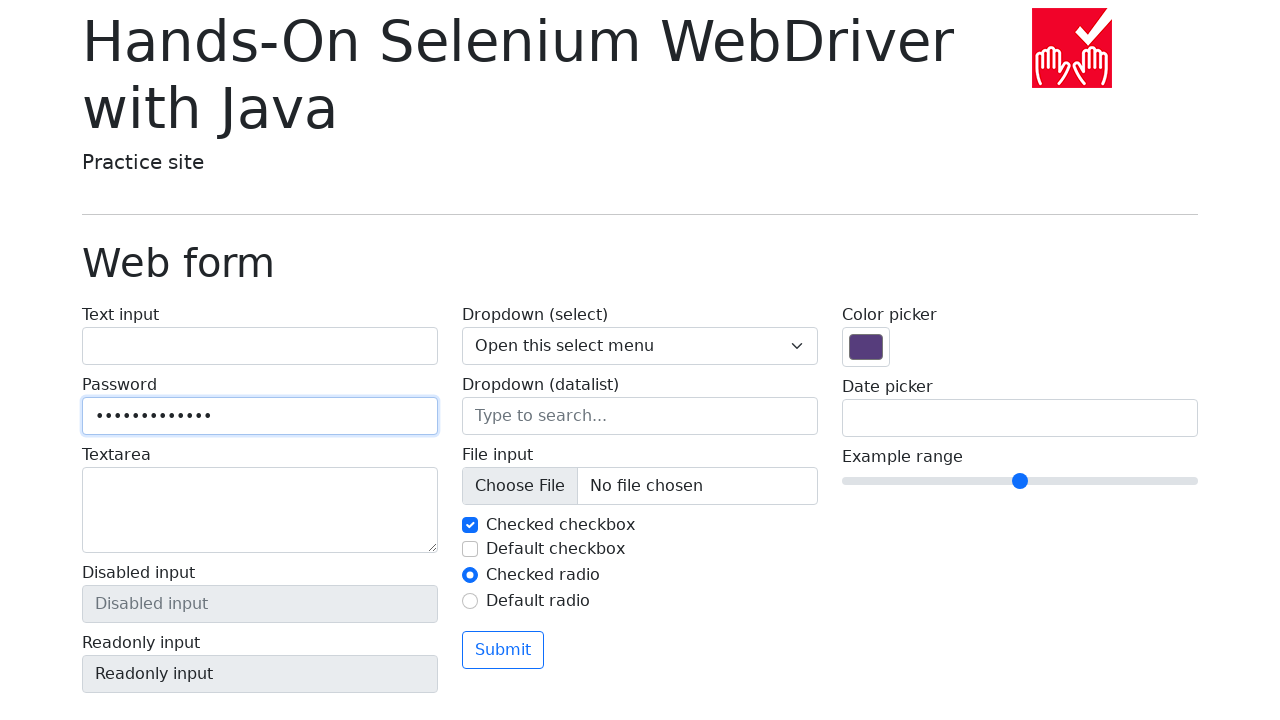

Verified password field contains 'secretPass123'
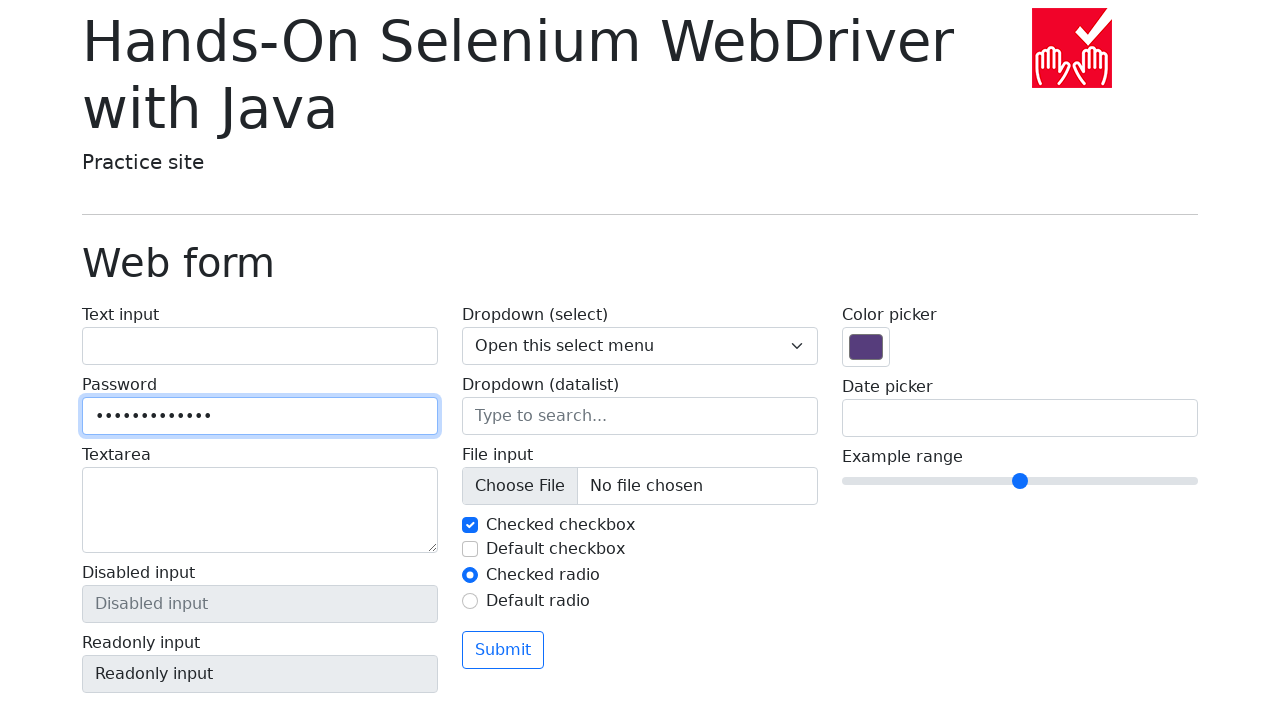

Cleared the password field on input[type='password']
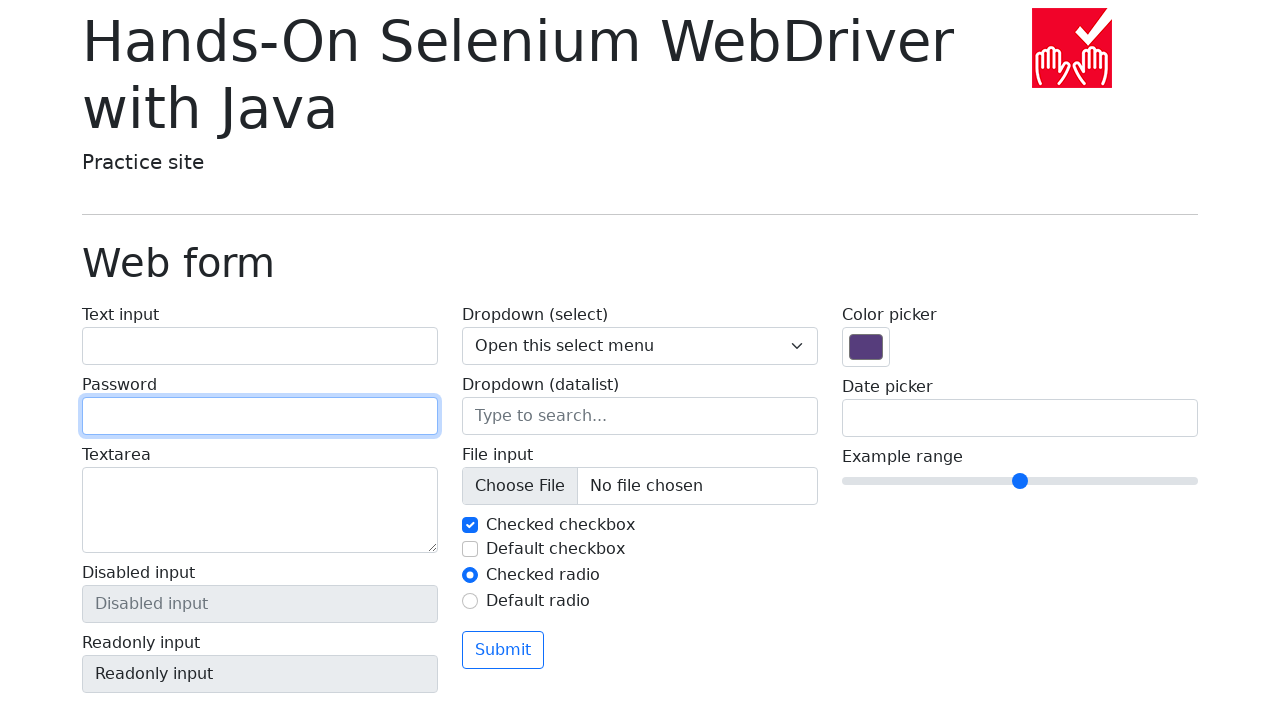

Verified password field is now empty
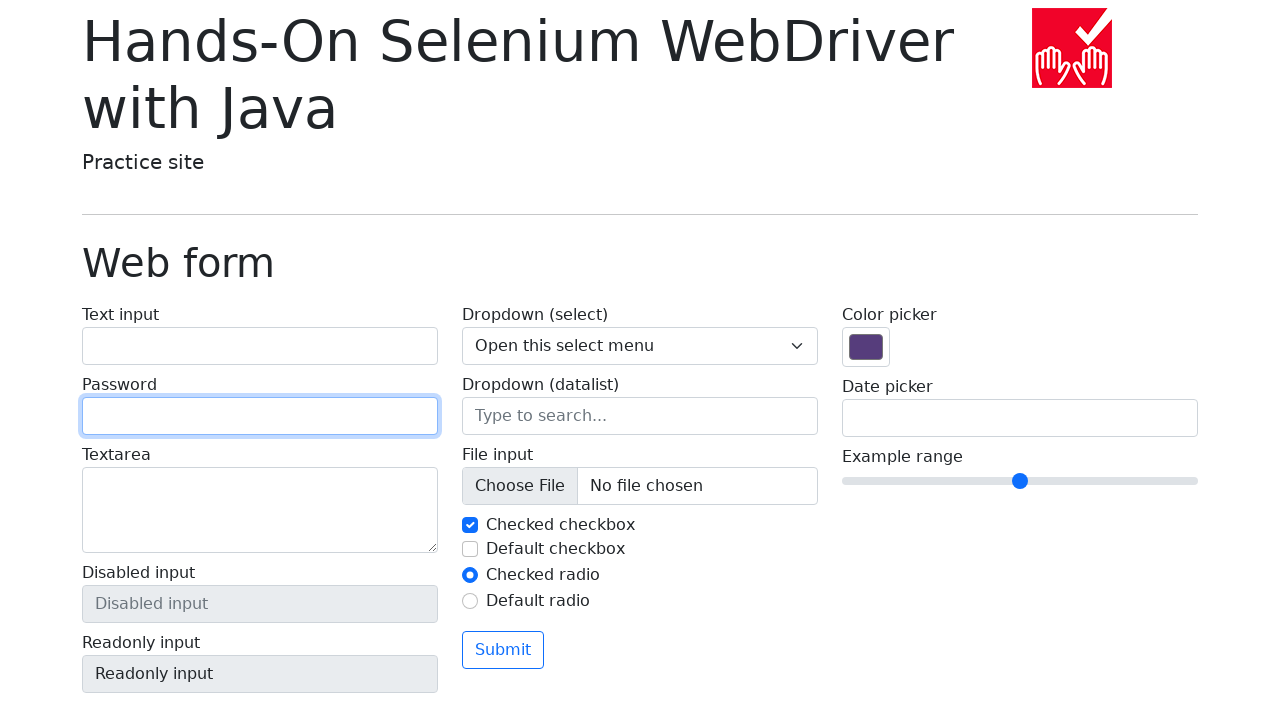

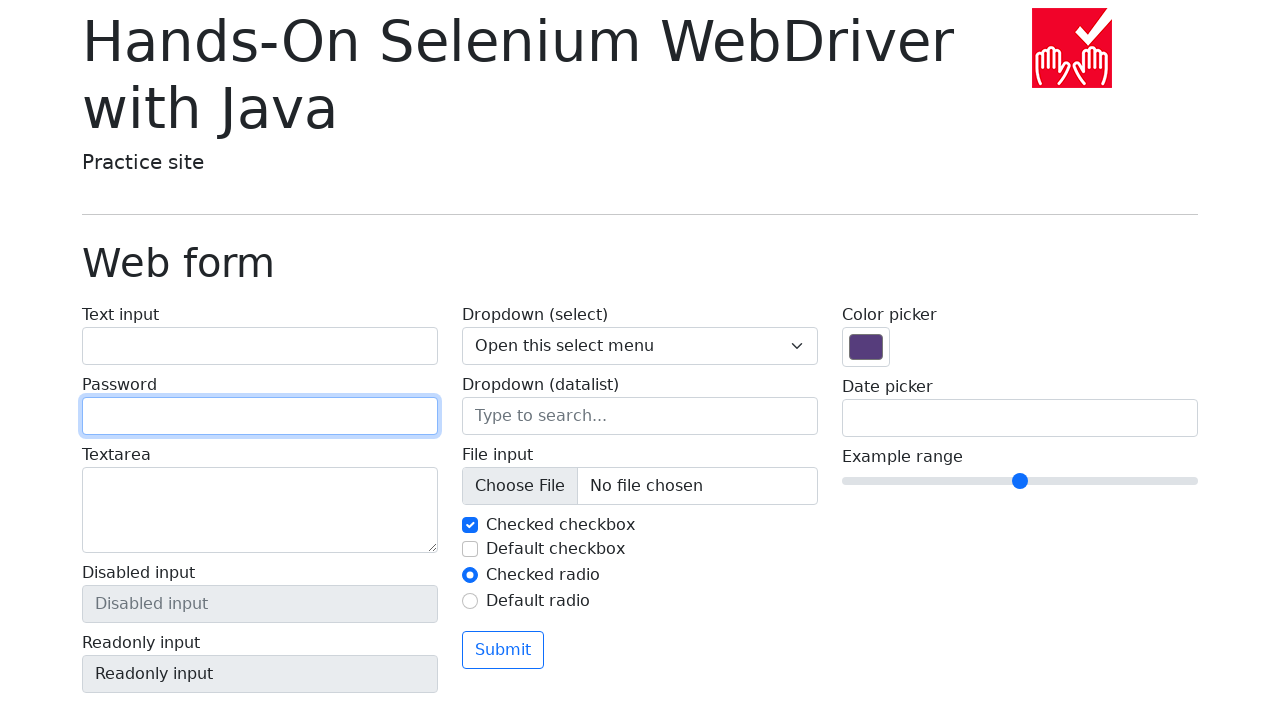